Fills out a registration form with personal and company information including name, email, address, and phone details

Starting URL: https://phptravels.org/register.php

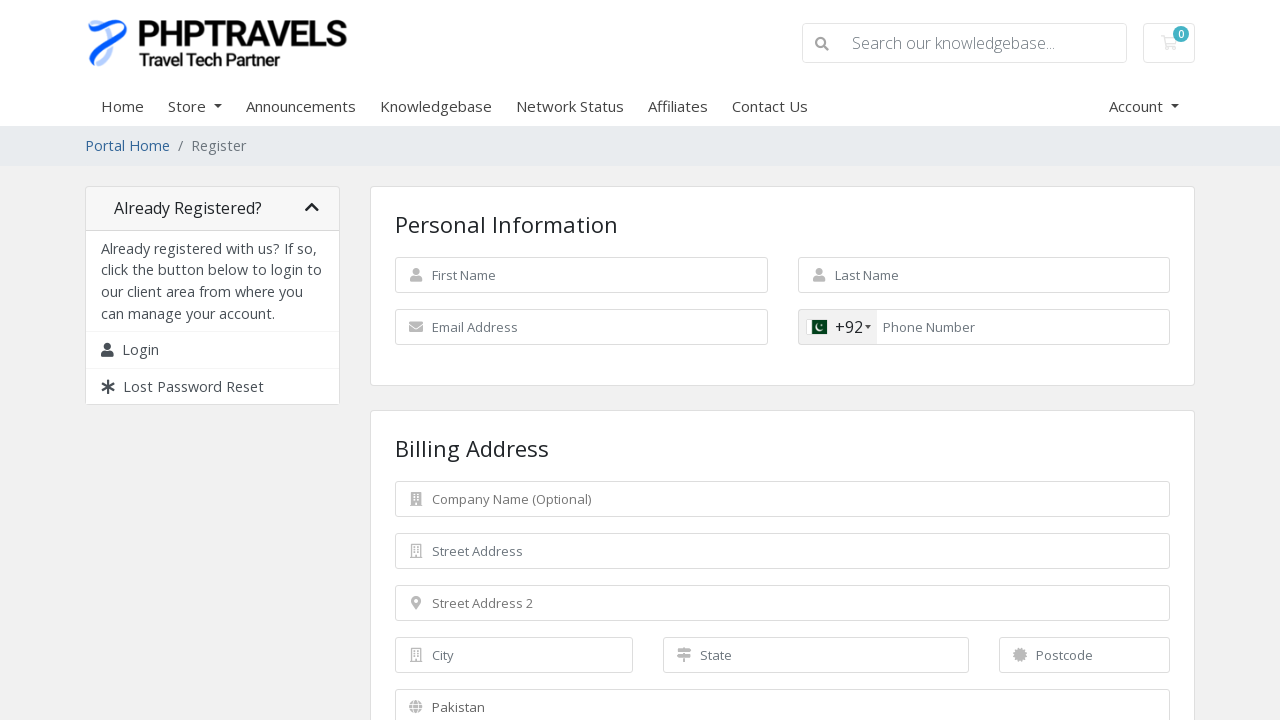

Filled first name field with 'Mahendra' on #inputFirstName
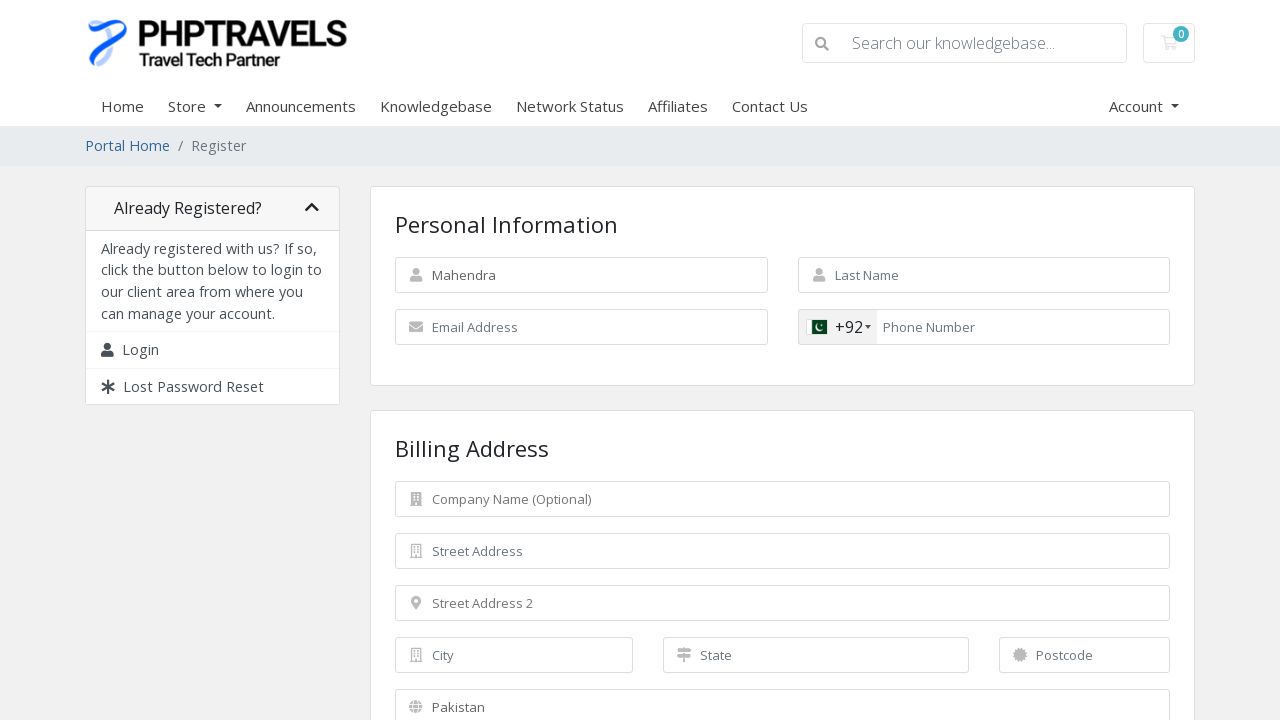

Filled last name field with 'Prasad' on #inputLastName
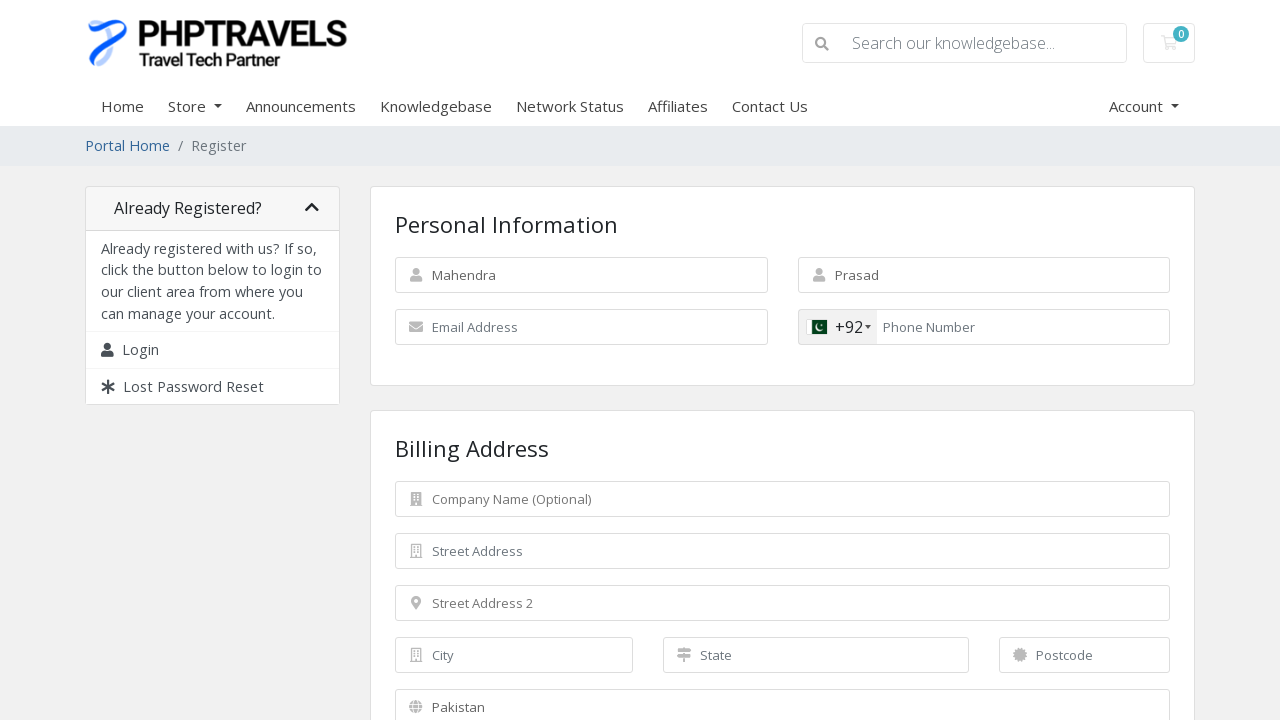

Filled email field with 'prasadmahendra1995@gmail.com' on input[name='email']
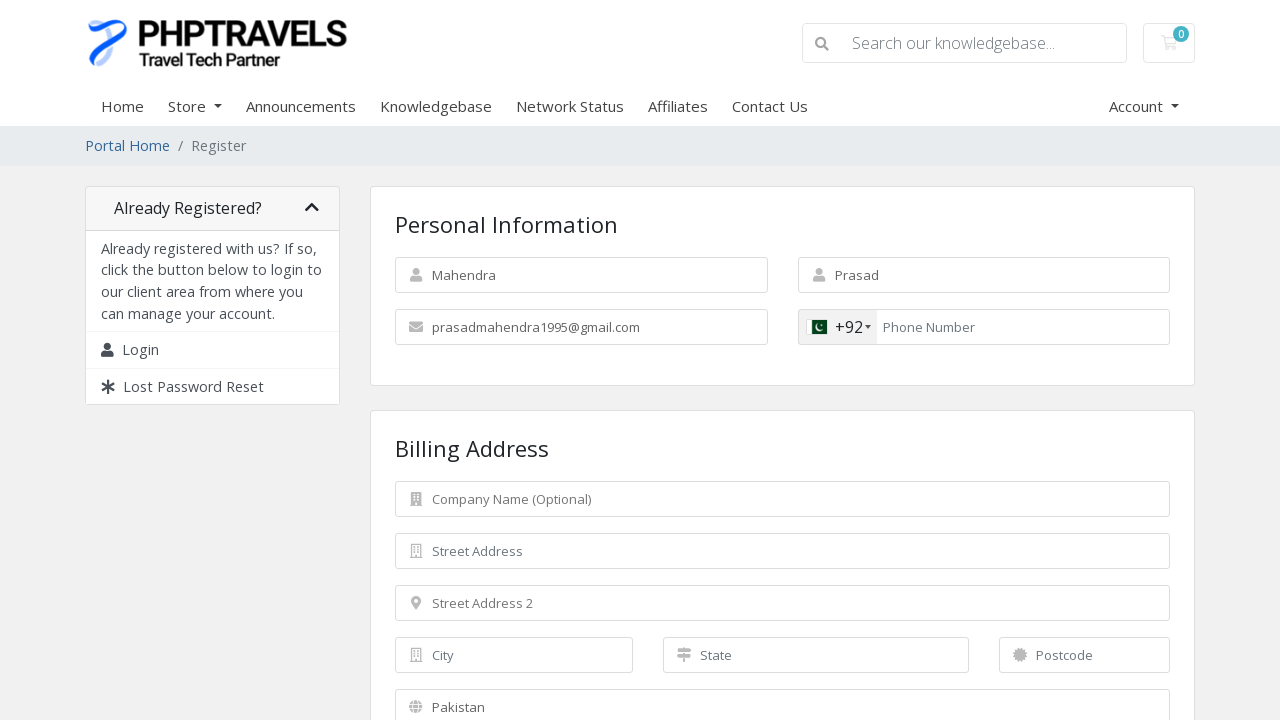

Filled company name field with 'Google' on input[name='companyname']
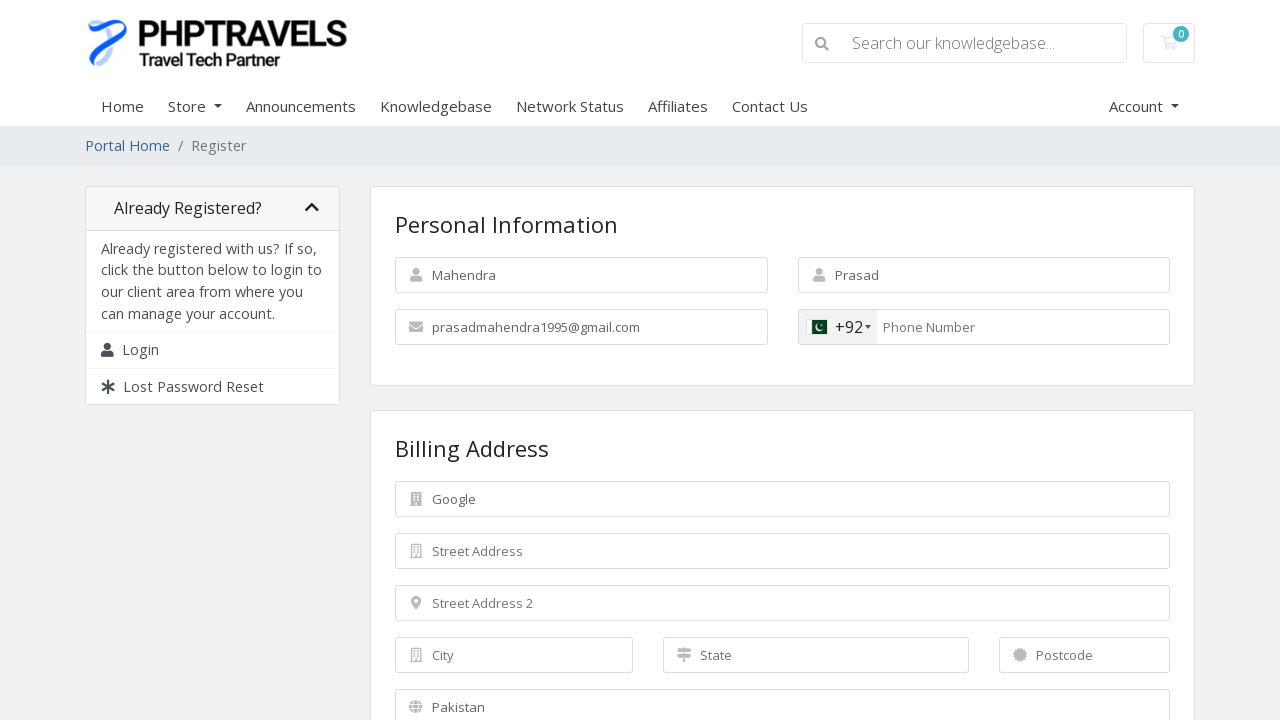

Filled address line 1 with 'Bangalore' on input[name='address1']
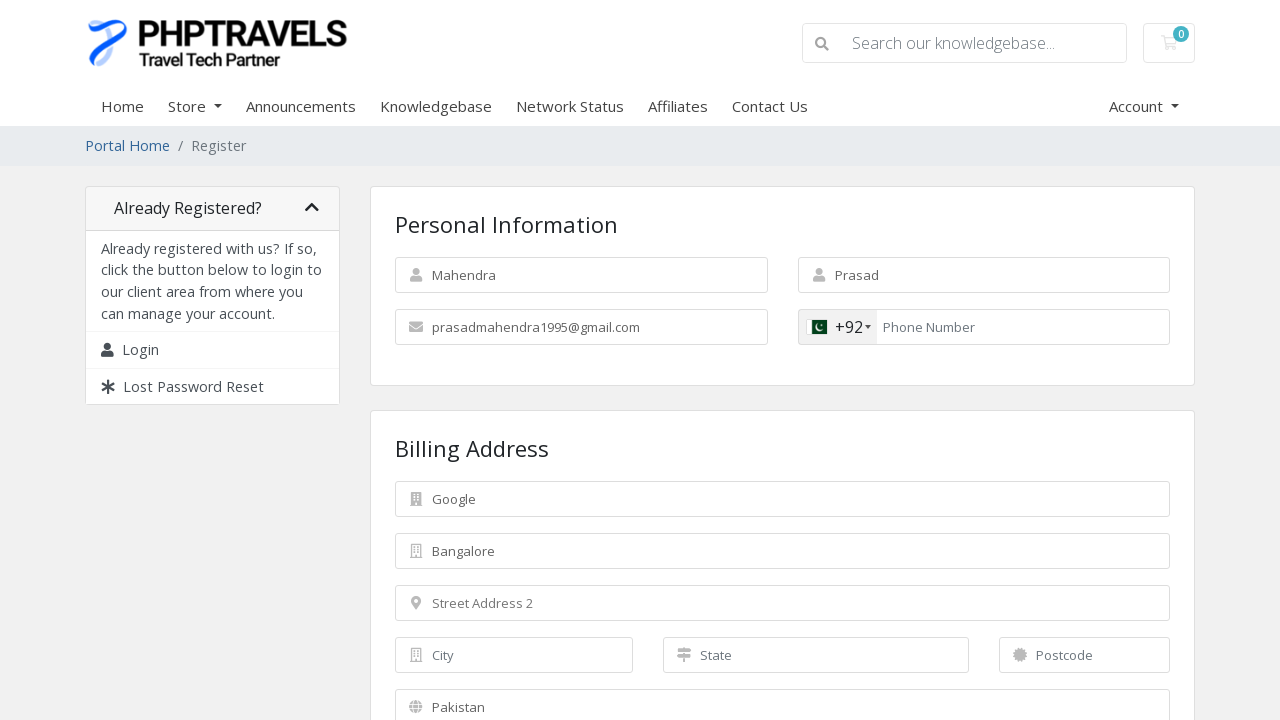

Filled address line 2 with 'Karnataka' on input[name='address2']
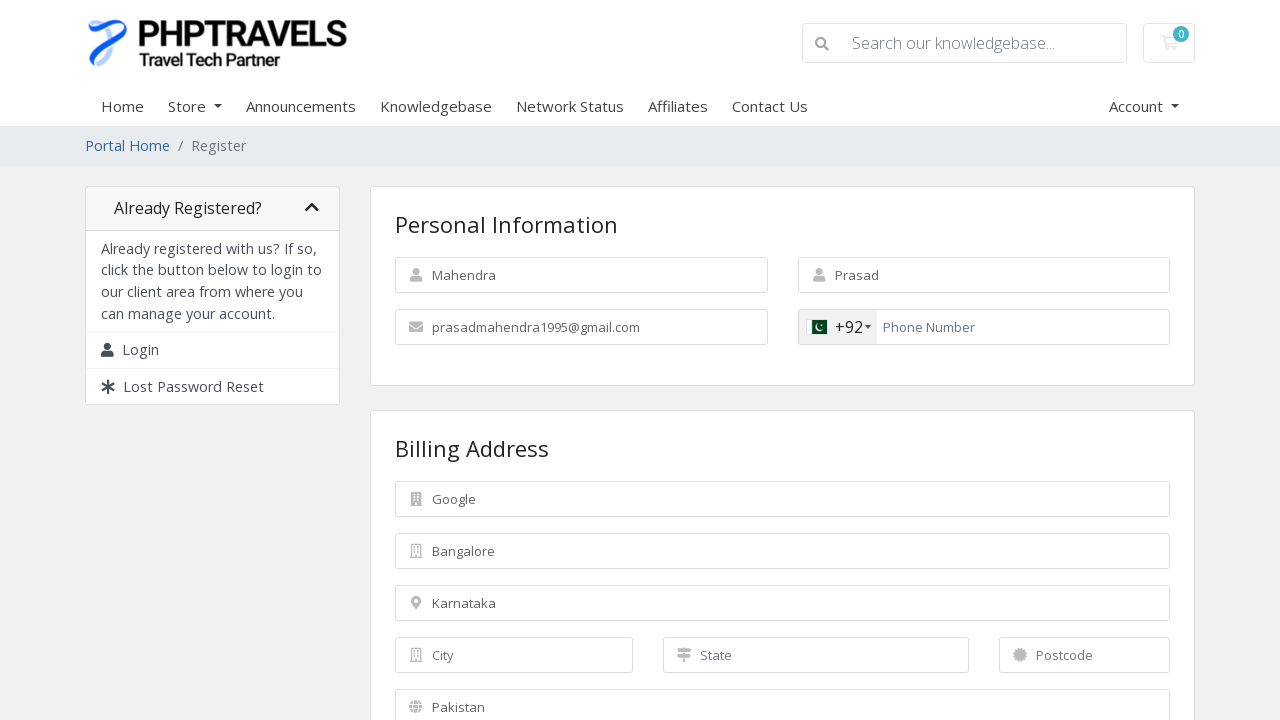

Filled city field with 'Same city' on input[name='city']
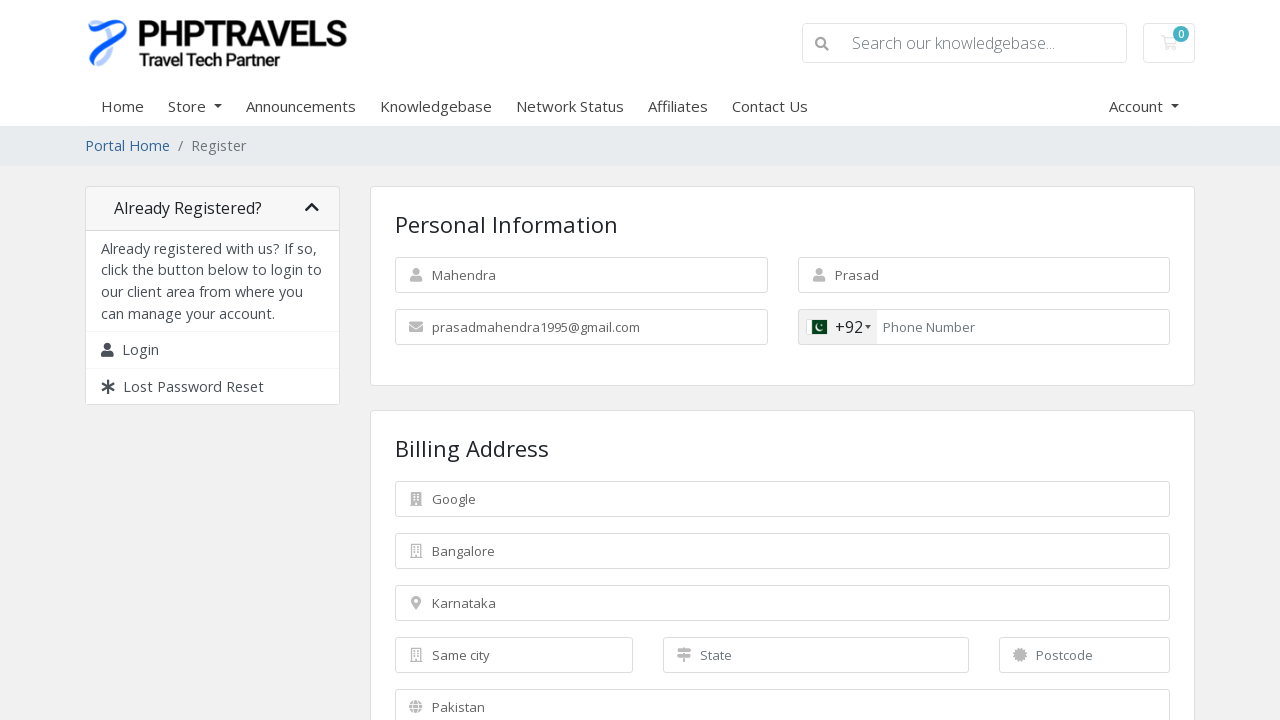

Filled state field with 'karnataka' on input[name='state']
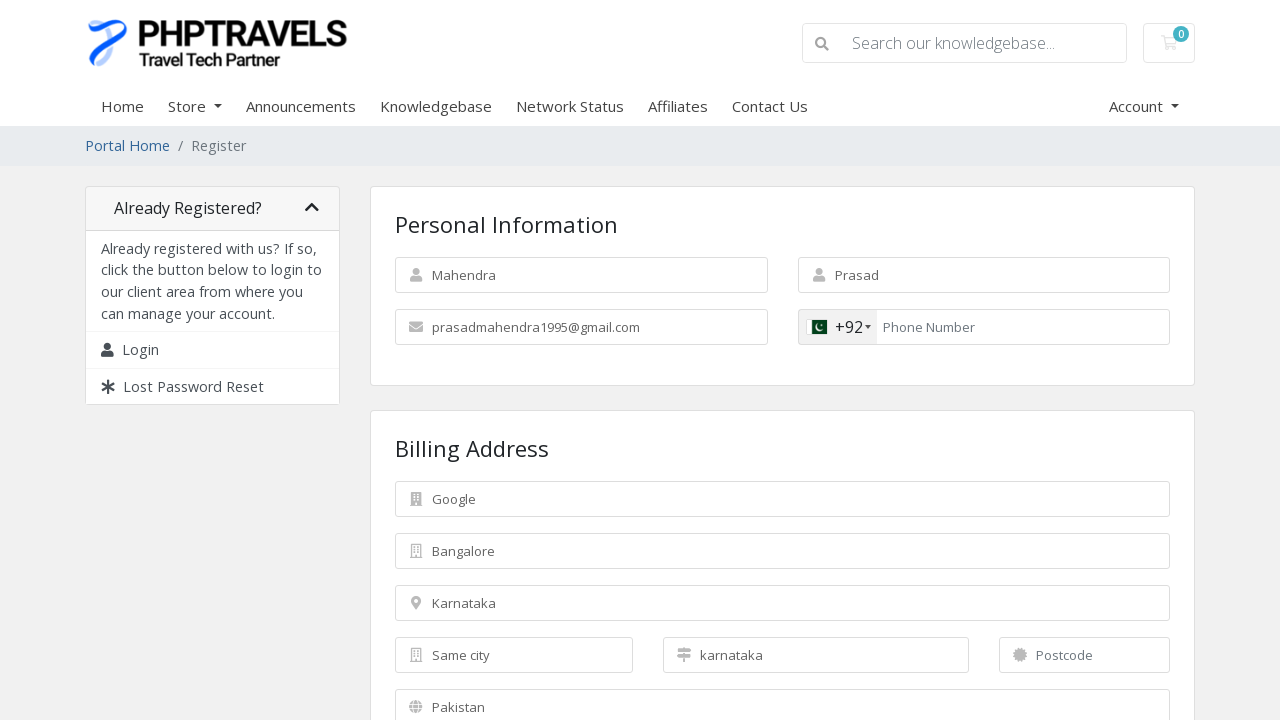

Filled postal code field with '123456' on input[name='postcode']
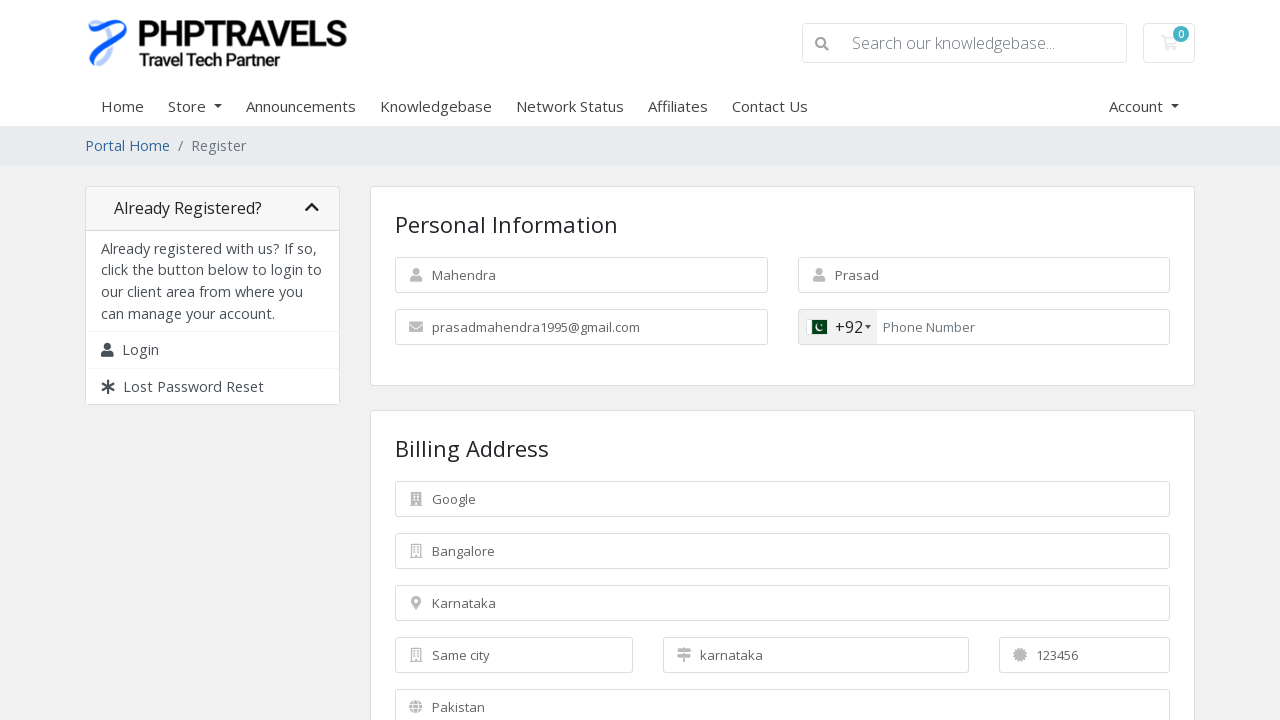

Filled phone number field with '1234567890' on #customfield2
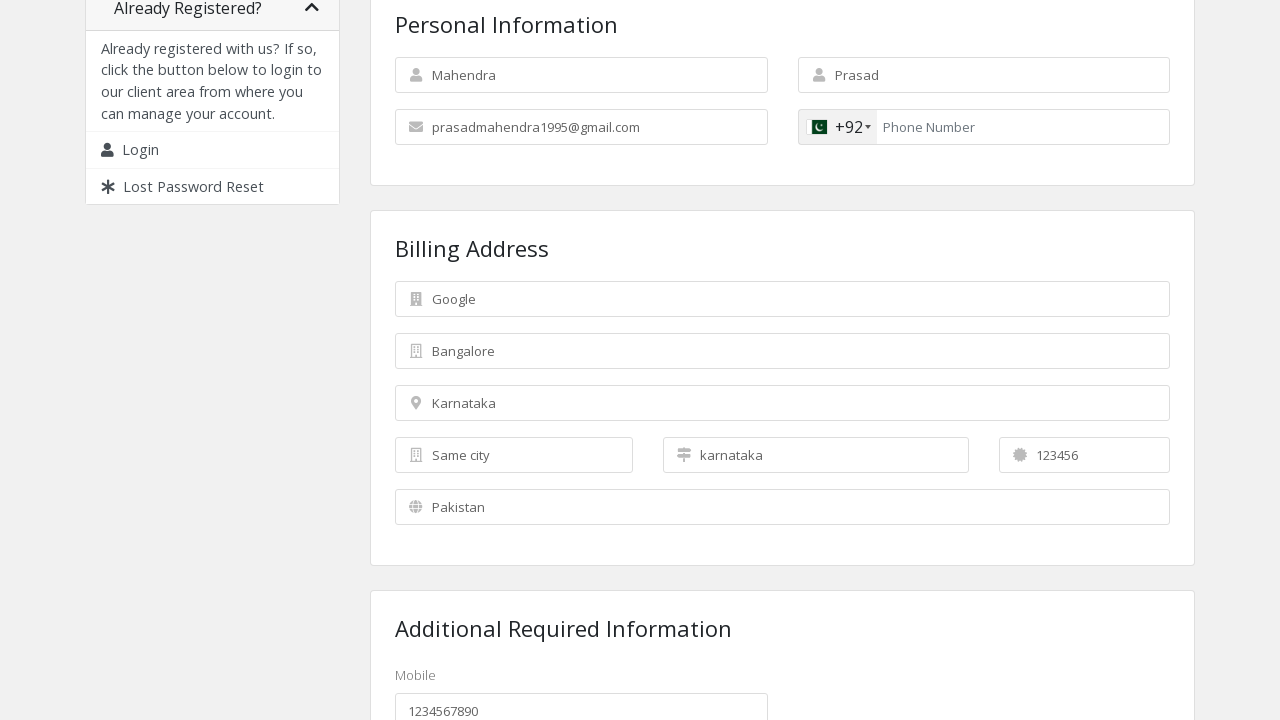

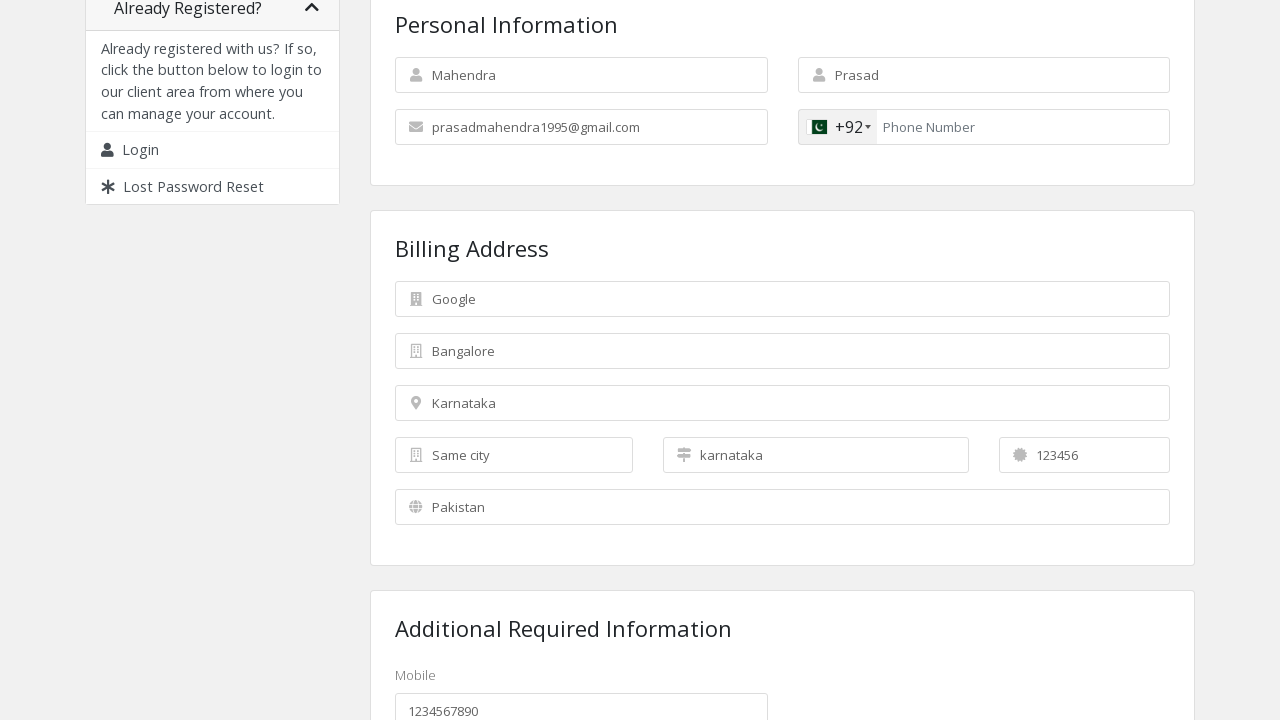